Tests alert functionality by triggering different types of alerts and handling them

Starting URL: https://demoqa.com/alerts

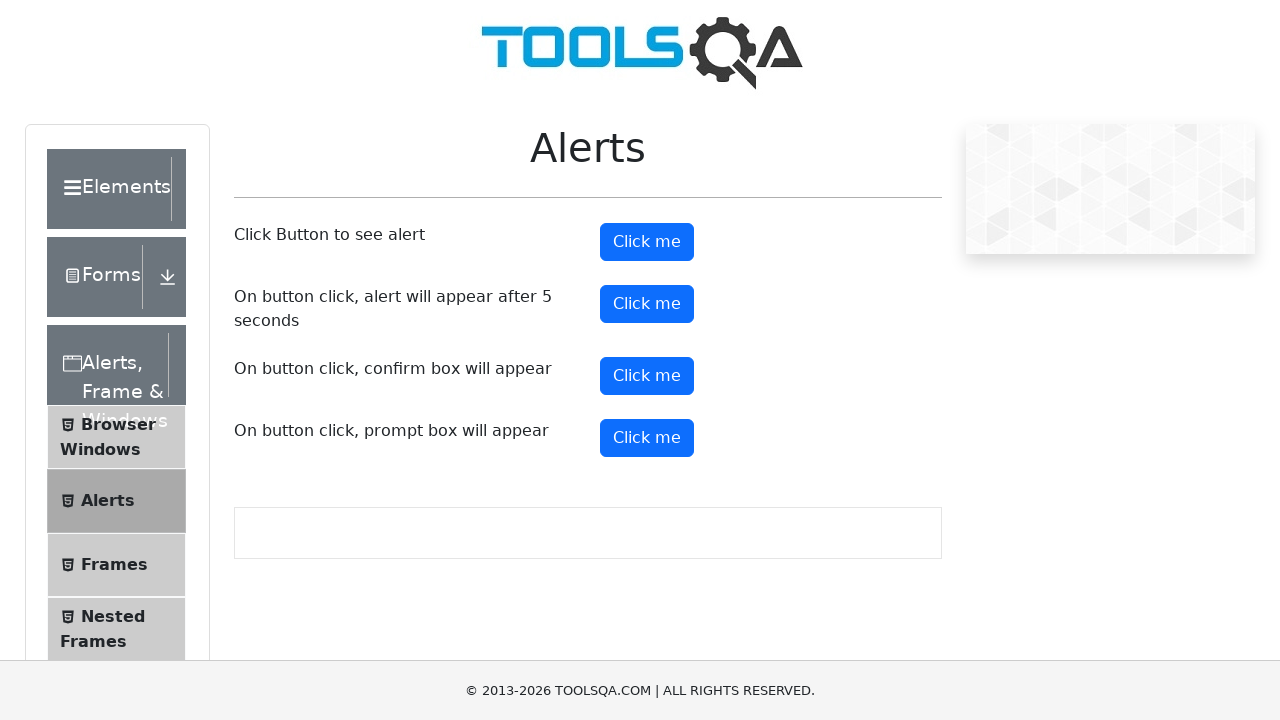

Clicked alert button and accepted simple alert at (647, 242) on #alertButton
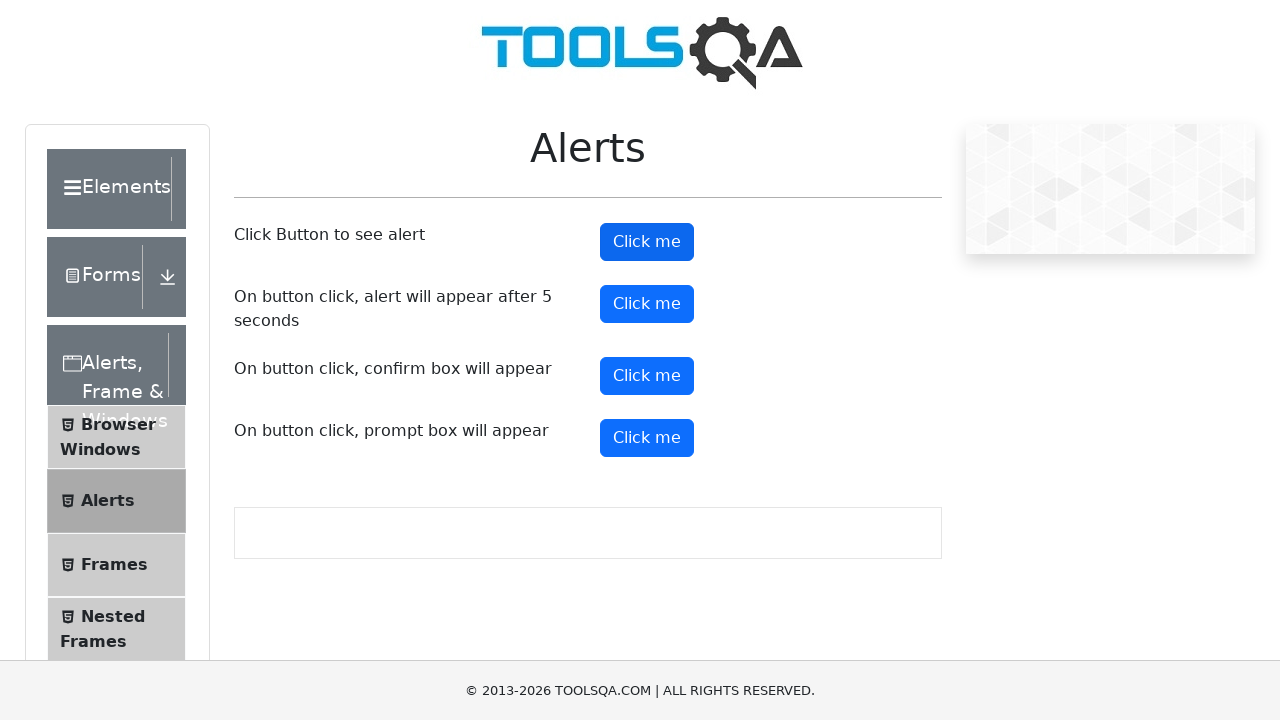

Clicked timer alert button to trigger delayed alert at (647, 304) on #timerAlertButton
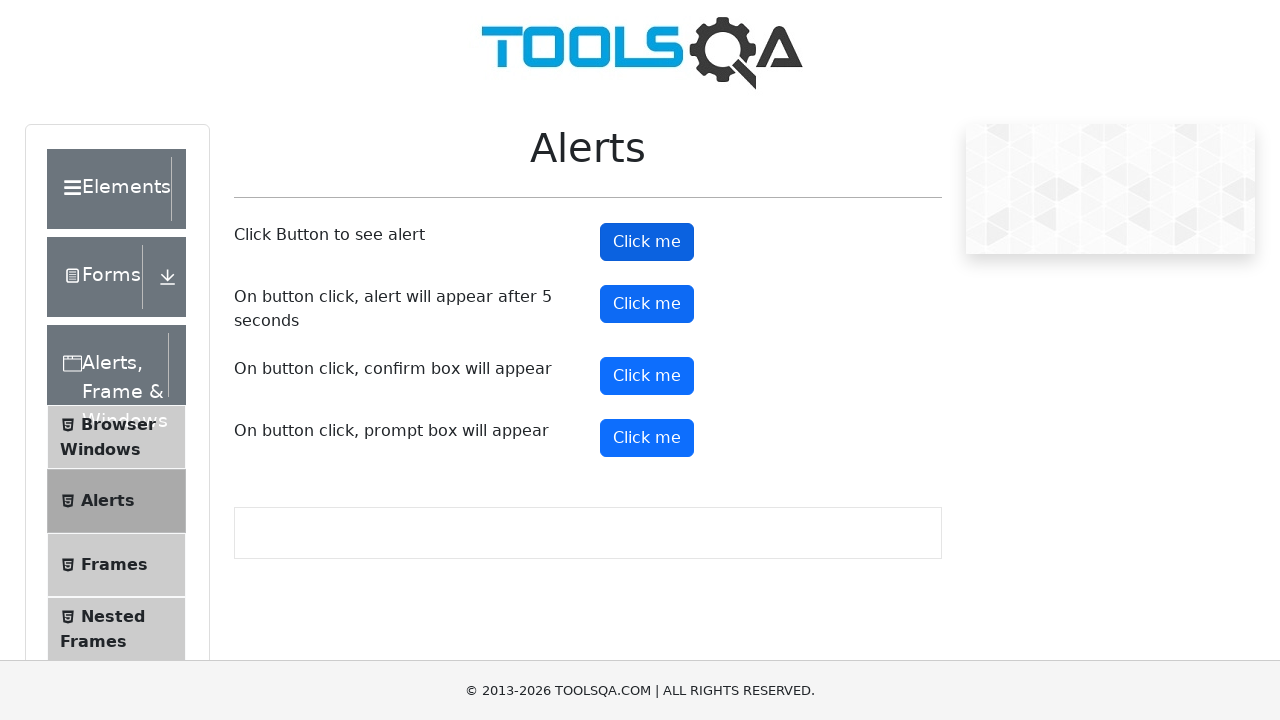

Clicked confirm button and accepted confirm alert at (647, 376) on #confirmButton
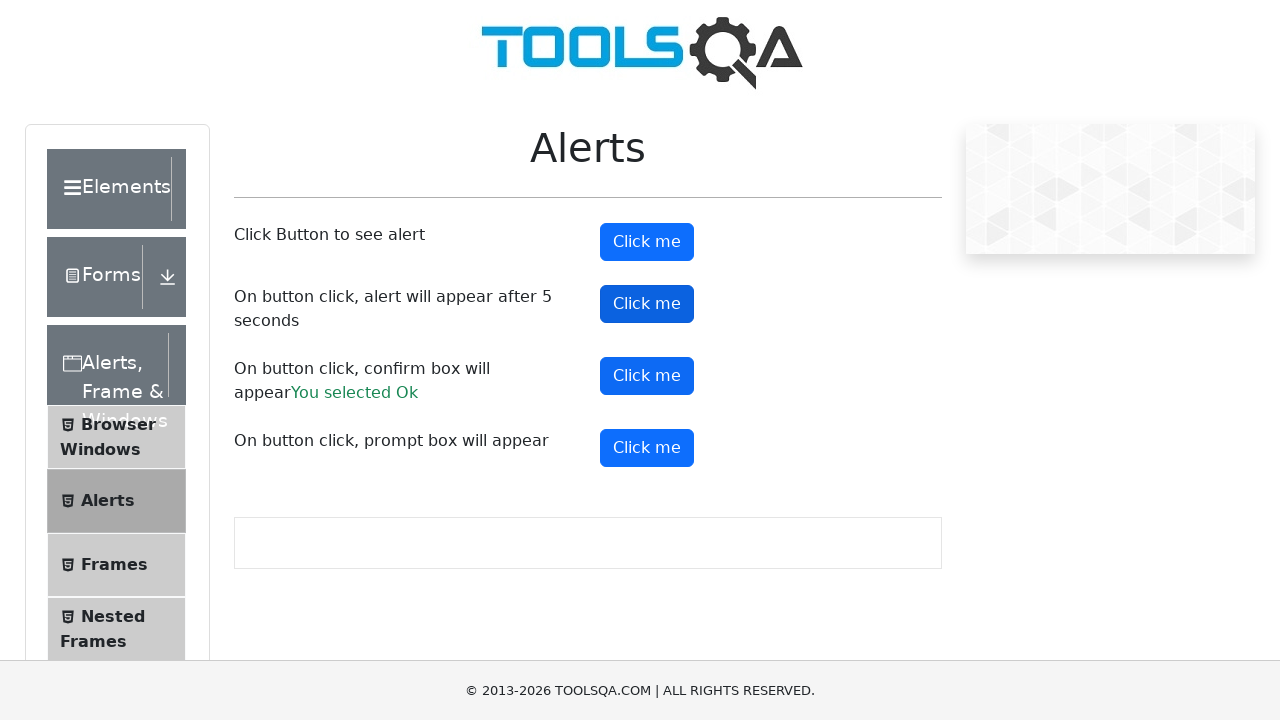

Clicked prompt button and entered 'Test input' in prompt alert at (647, 448) on #promtButton
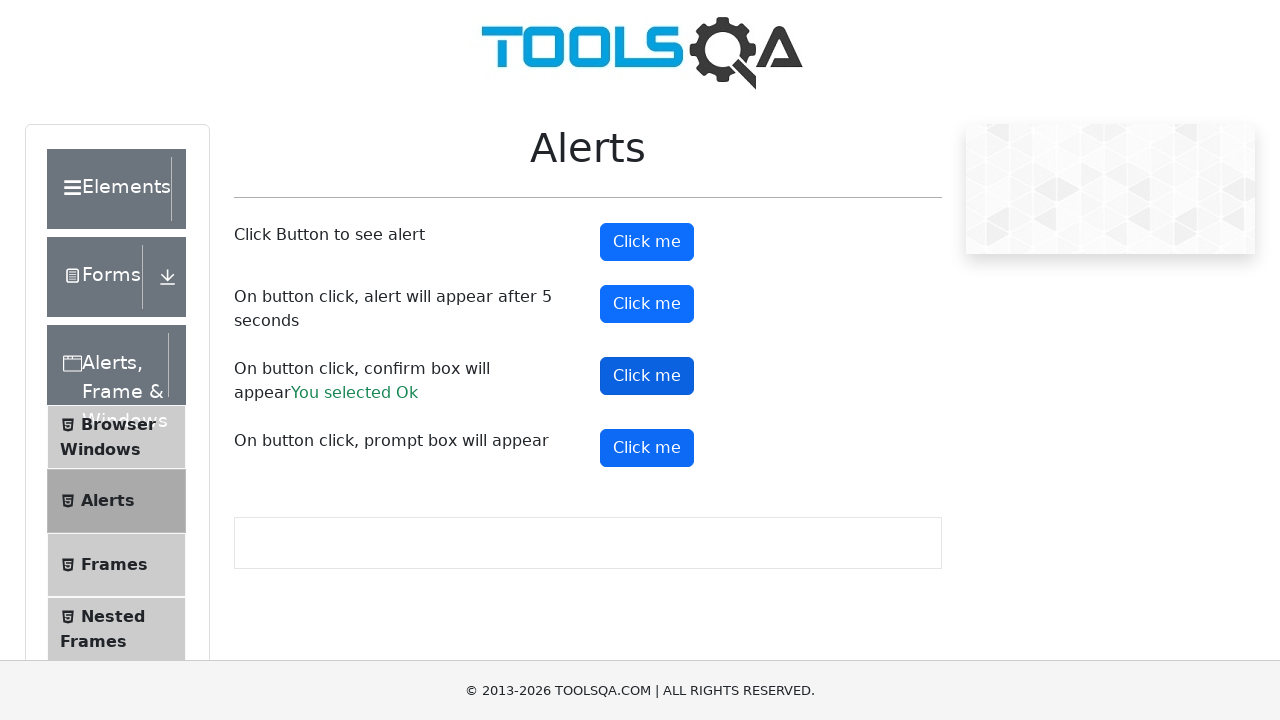

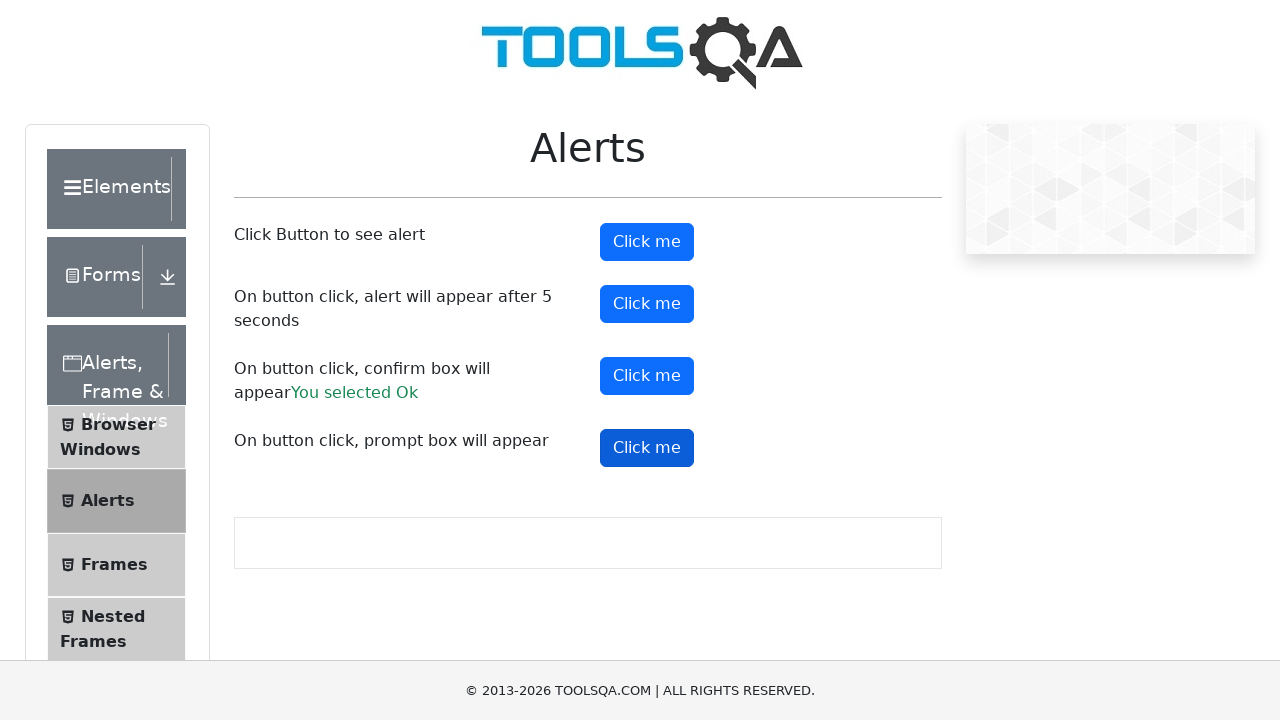